Tests browser window handling by clicking a button to open a new window, switching to the child window to verify its content, closing it, and switching back to the main window.

Starting URL: https://demoqa.com/browser-windows

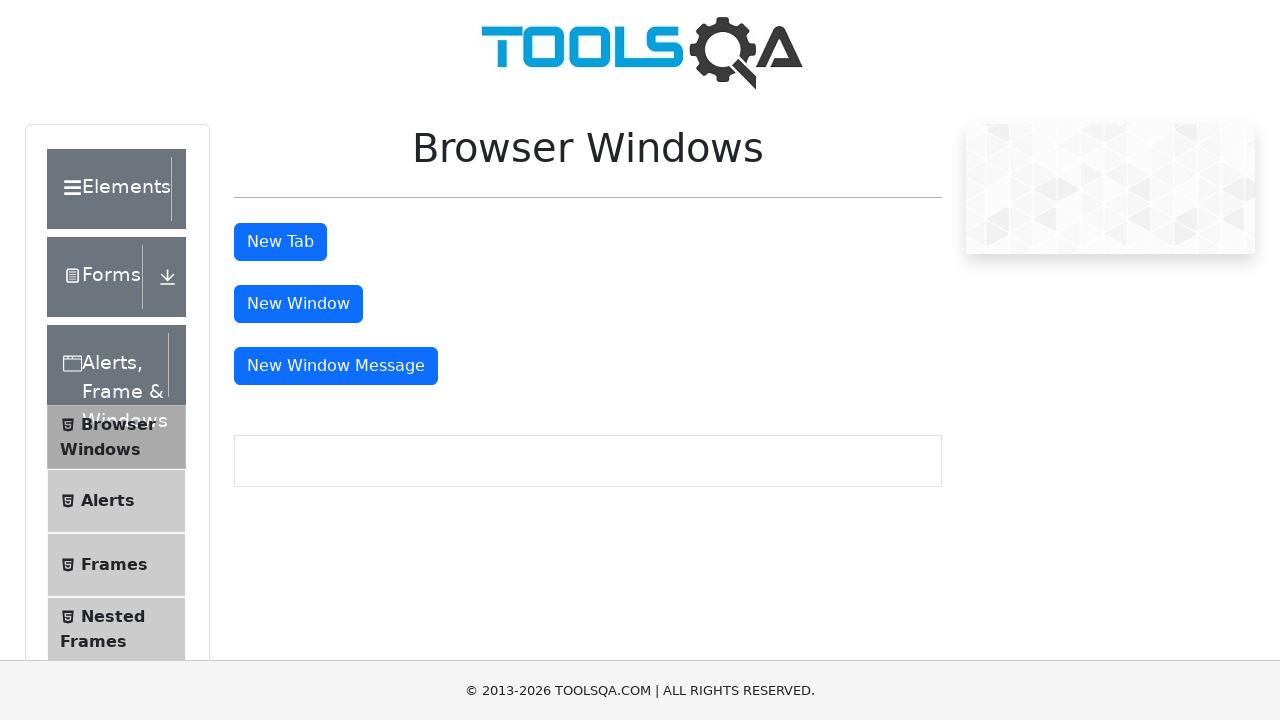

Clicked 'New Window' button to open child window at (298, 304) on button#windowButton
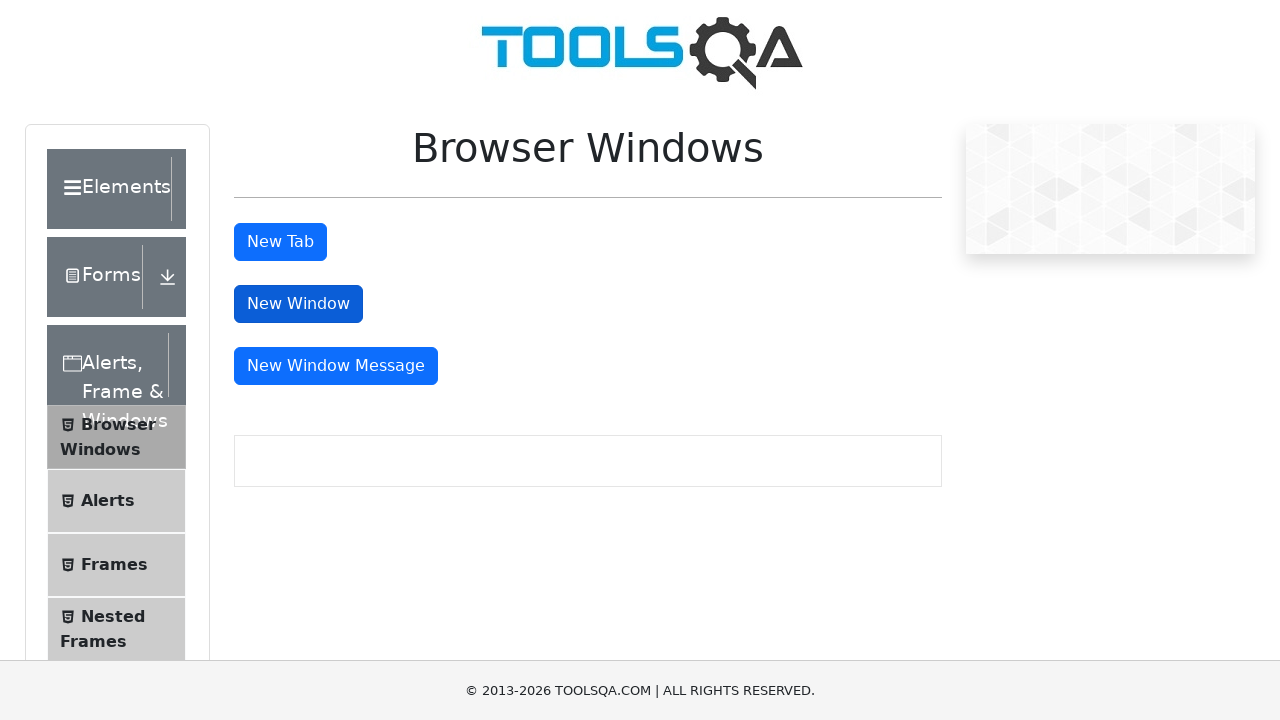

Child window opened and captured
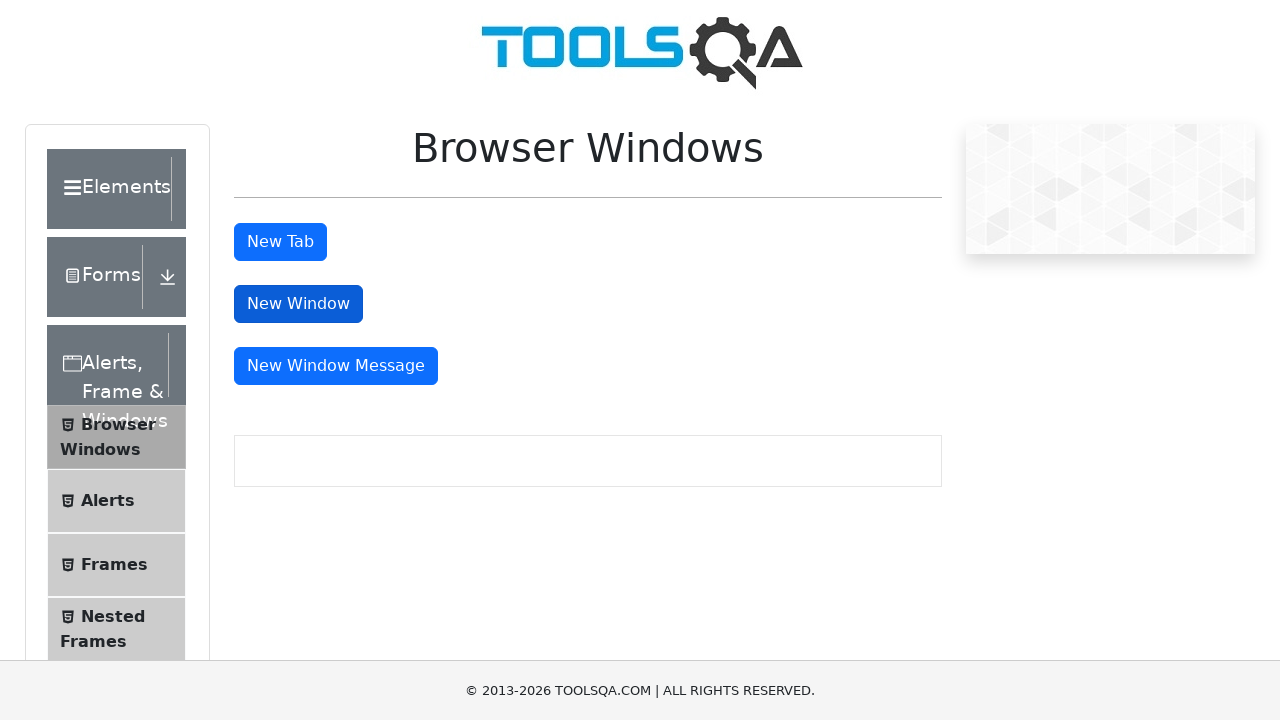

Waited for heading element to load in child window
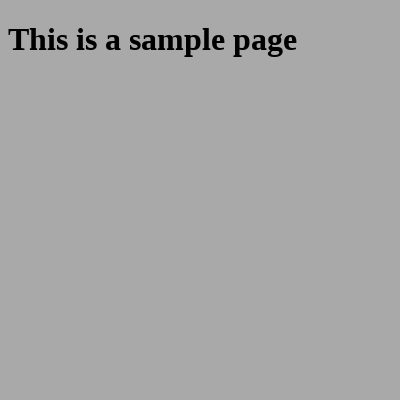

Verified heading text in child window: 'This is a sample page'
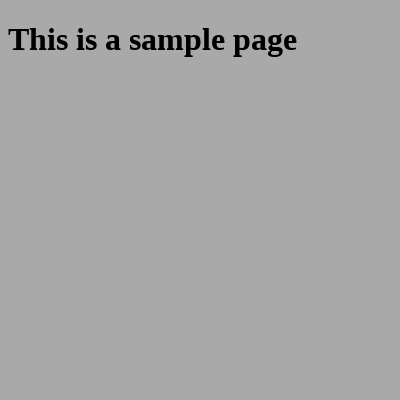

Closed child window
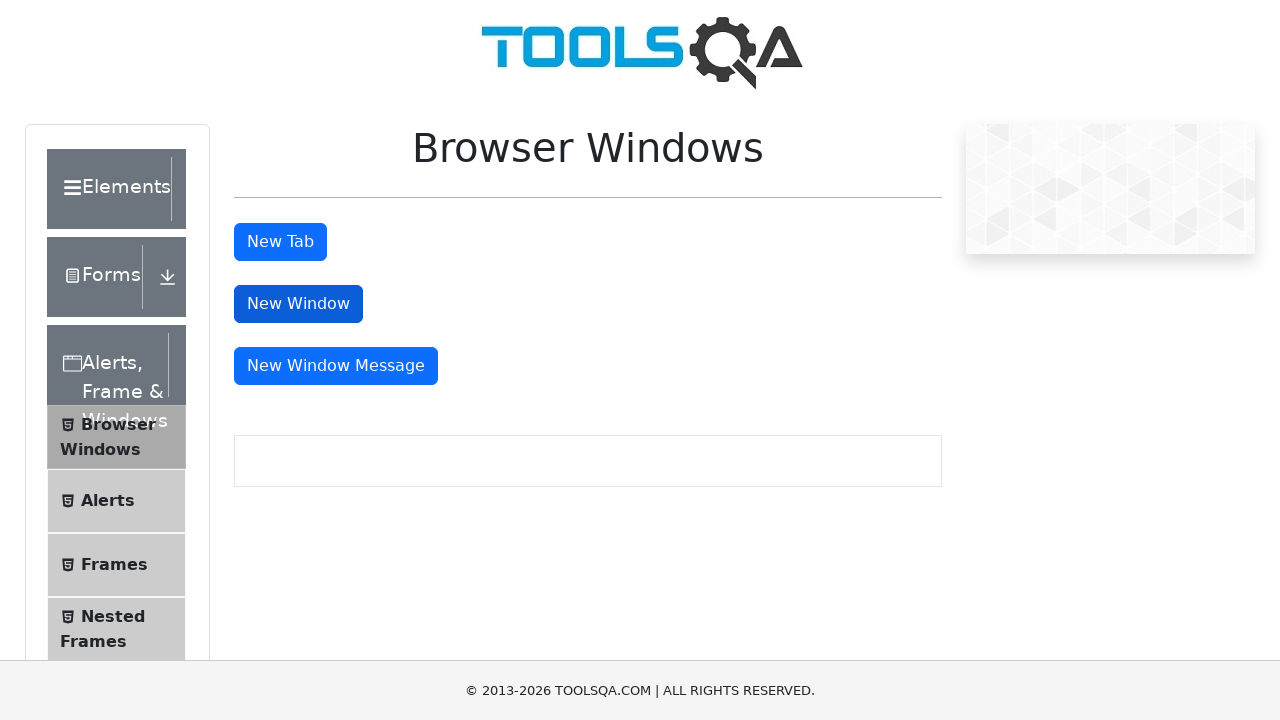

Verified main window is still accessible after closing child window
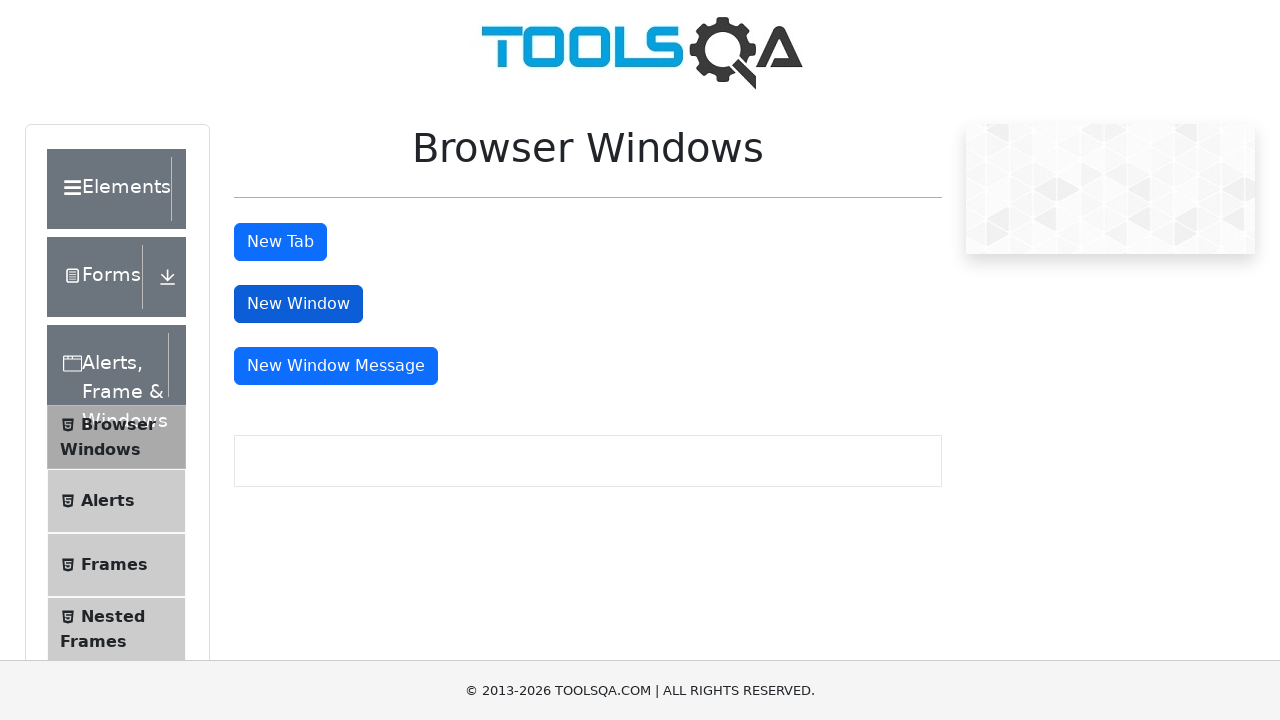

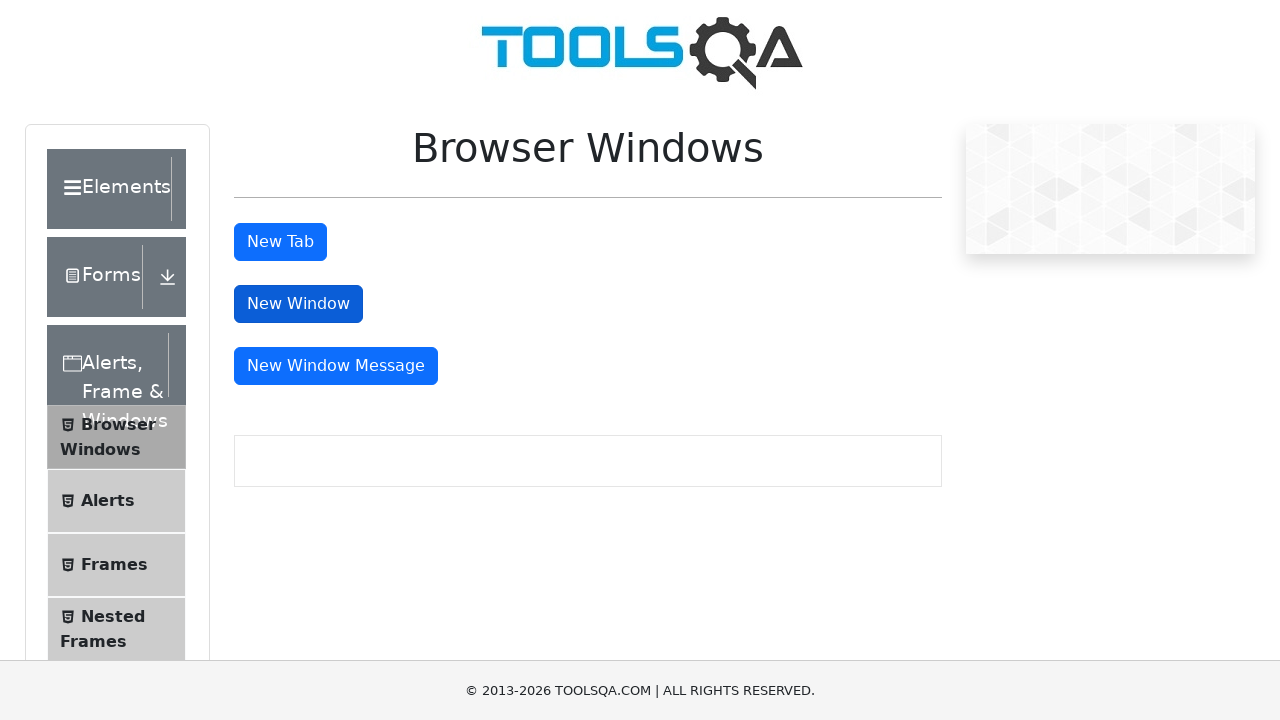